Navigates to AccuWeather's world weather page and retrieves the page title

Starting URL: https://www.accuweather.com/en/world-weather

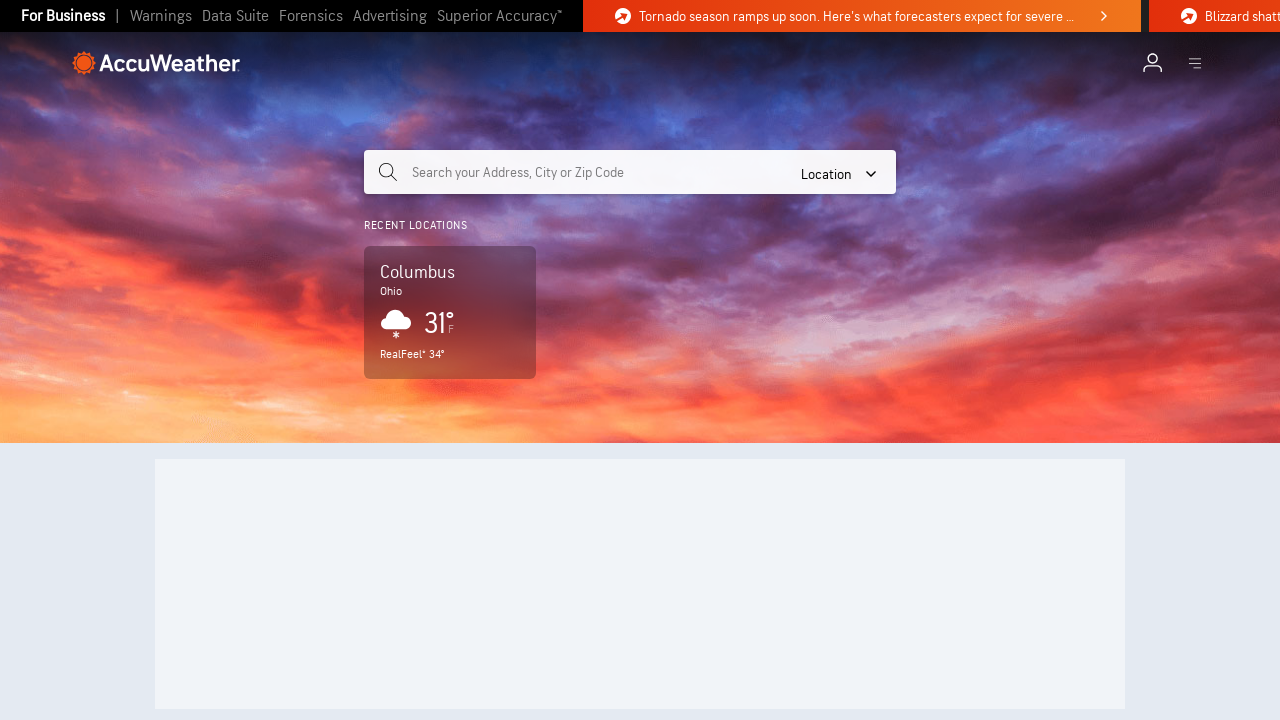

Navigated to AccuWeather world weather page
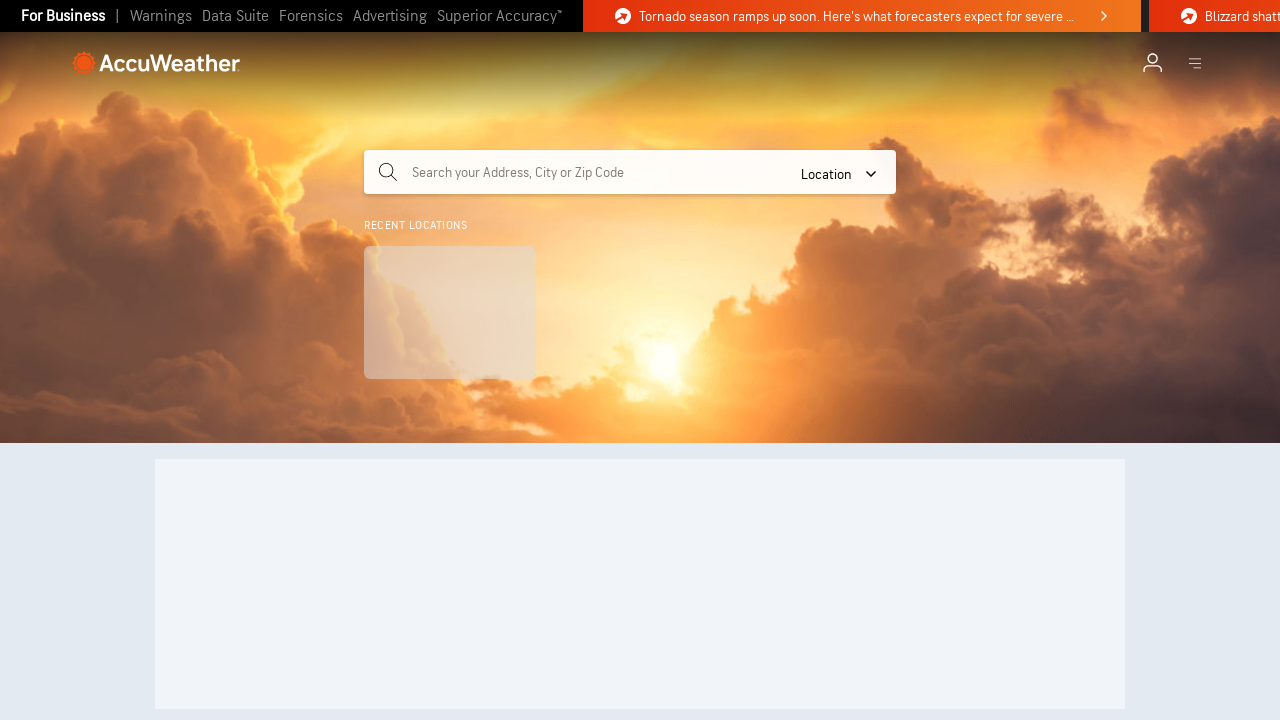

Retrieved page title
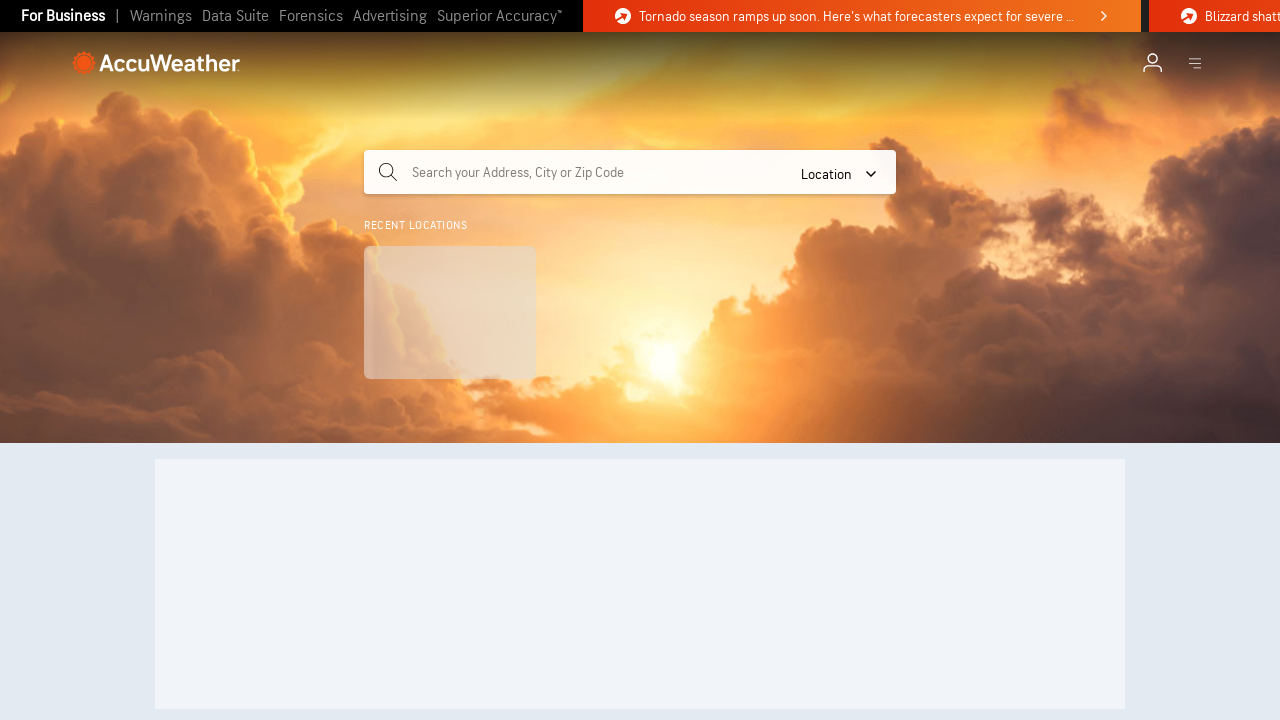

Printed page title to console
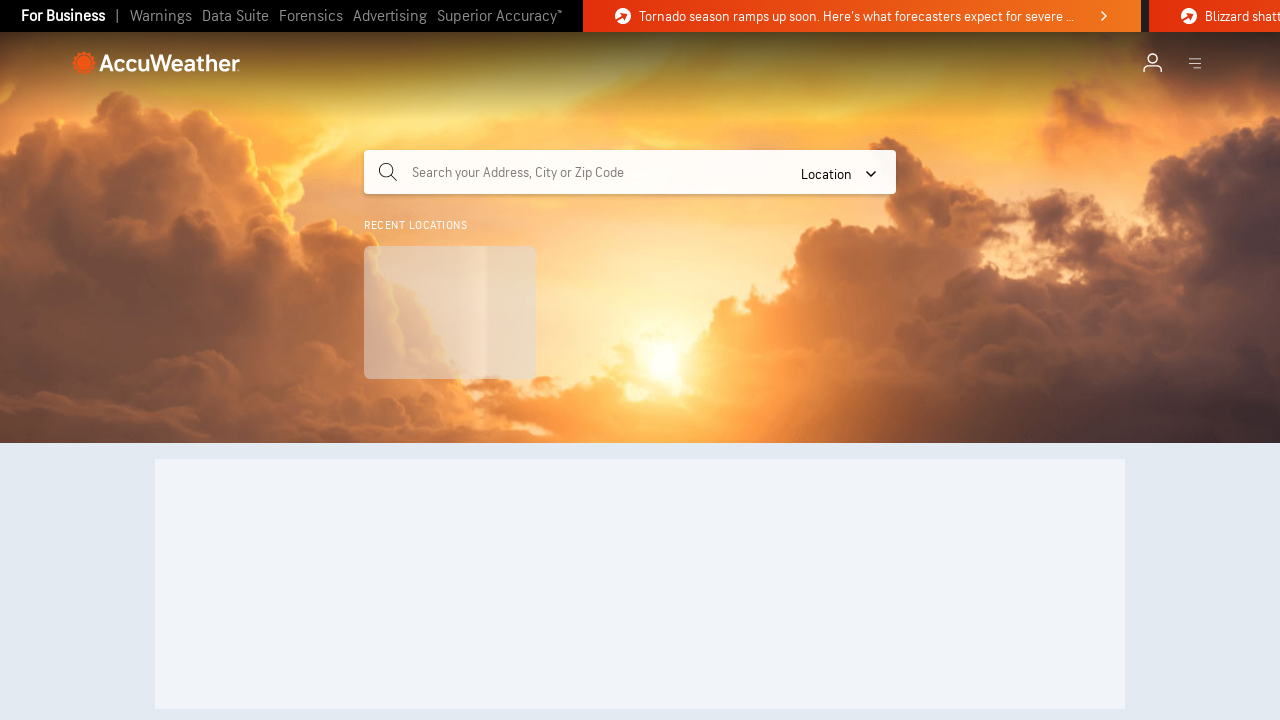

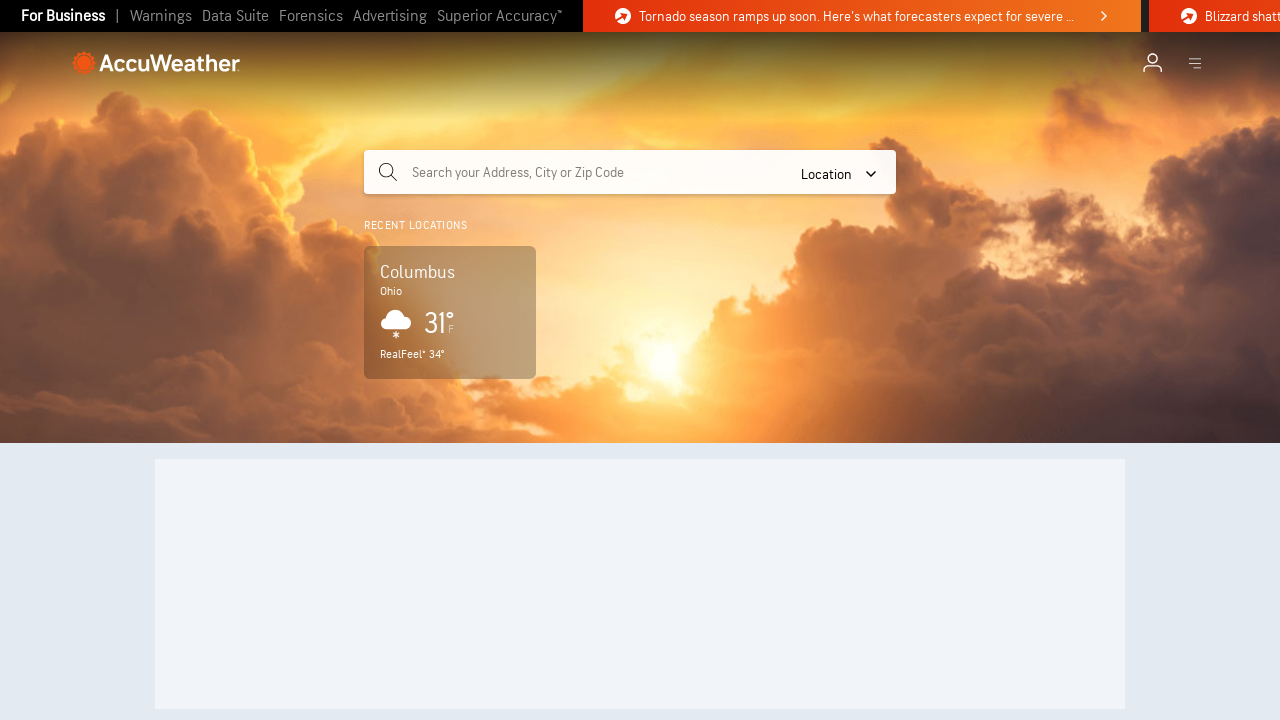